Tests multi-select long list dropdown by selecting an option by visible text

Starting URL: https://www.selenium.dev/selenium/web/selectPage.html

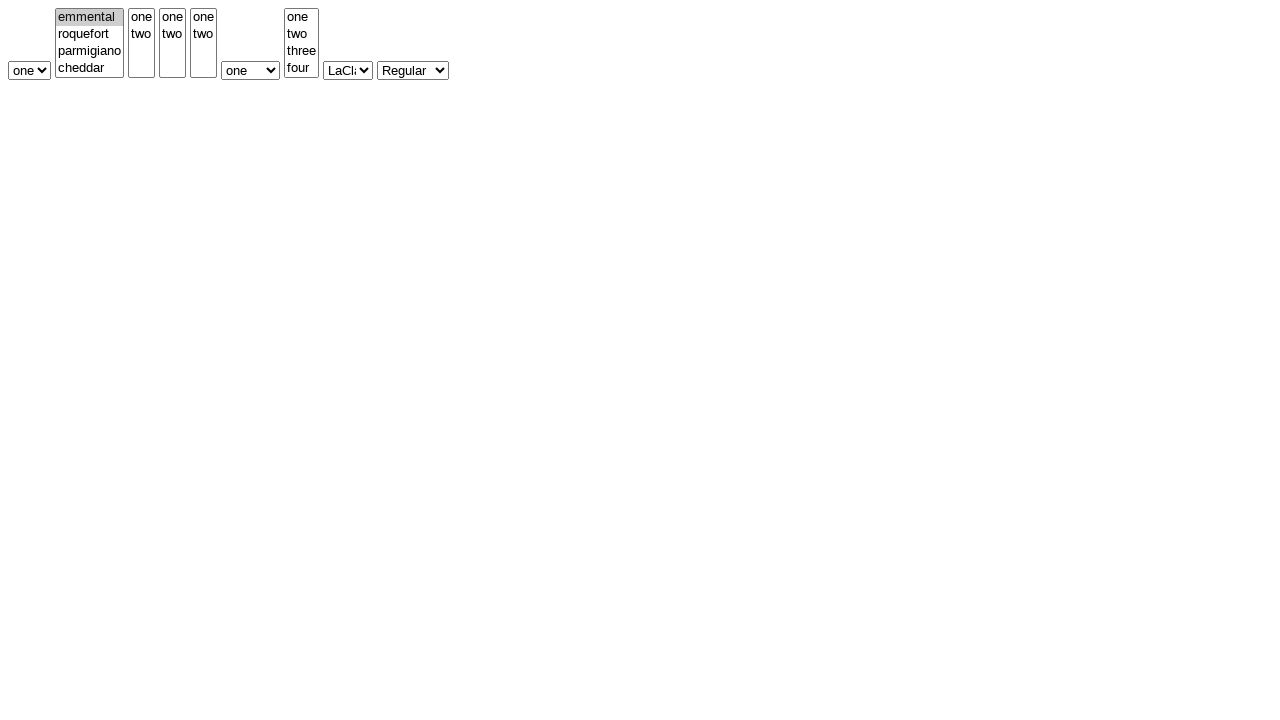

Waited 1000ms for page to stabilize
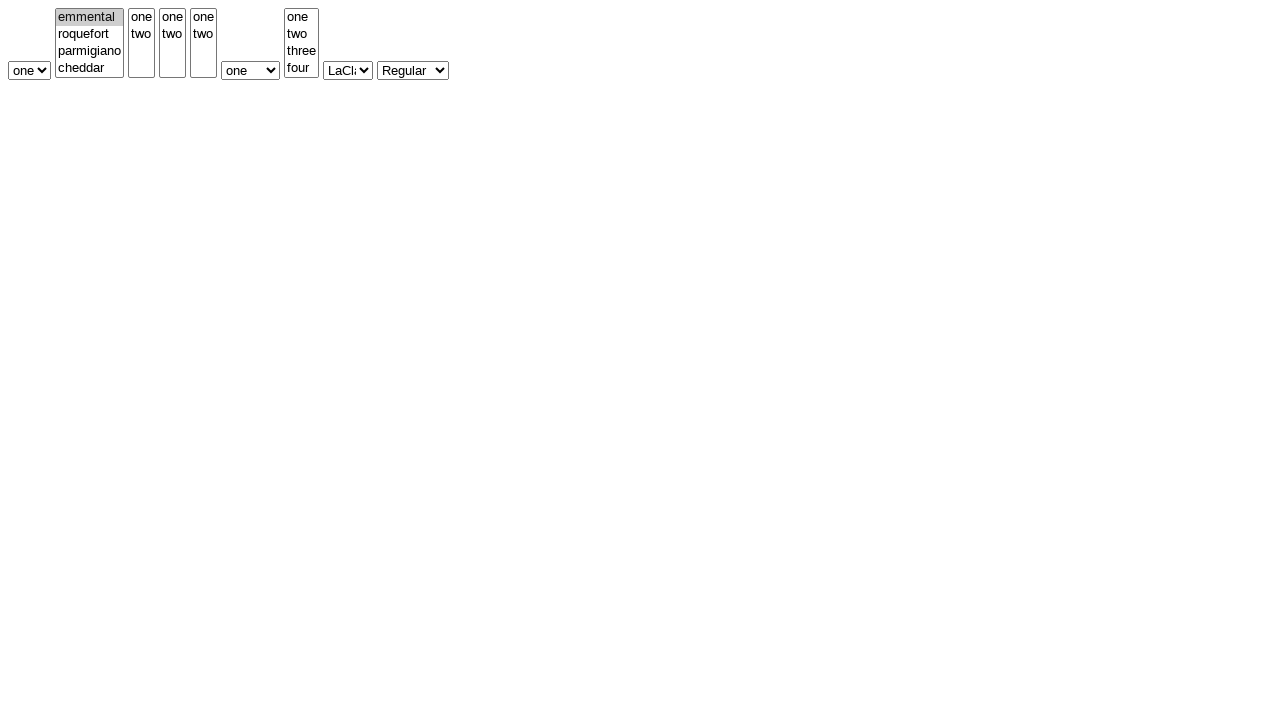

Selected 'six' from multi-select long list dropdown on #selectWithMultipleLongList
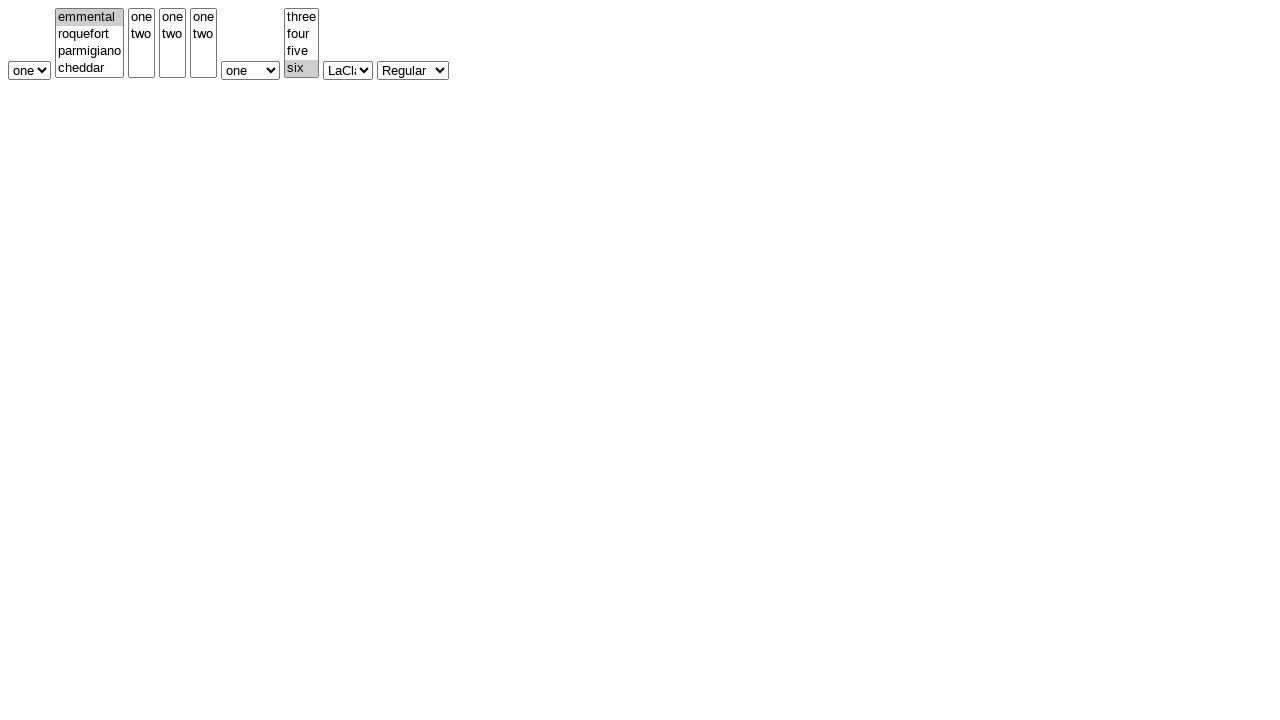

Waited 1000ms for selection to complete
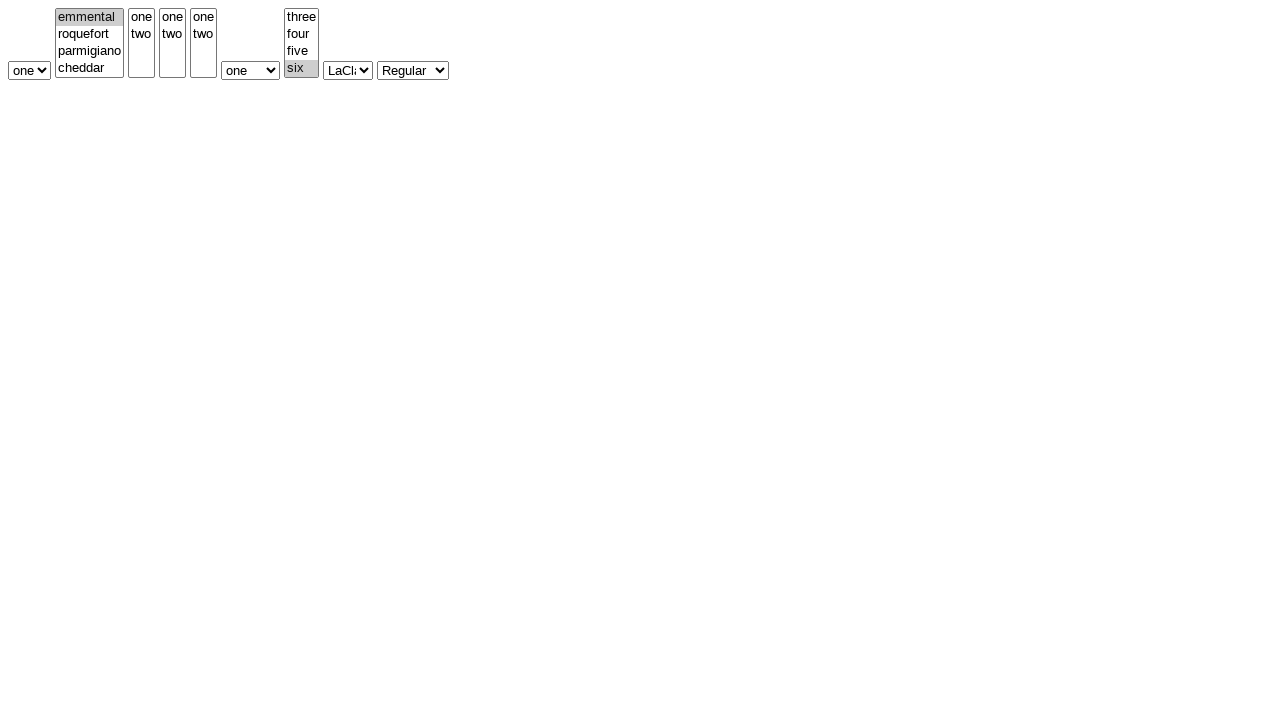

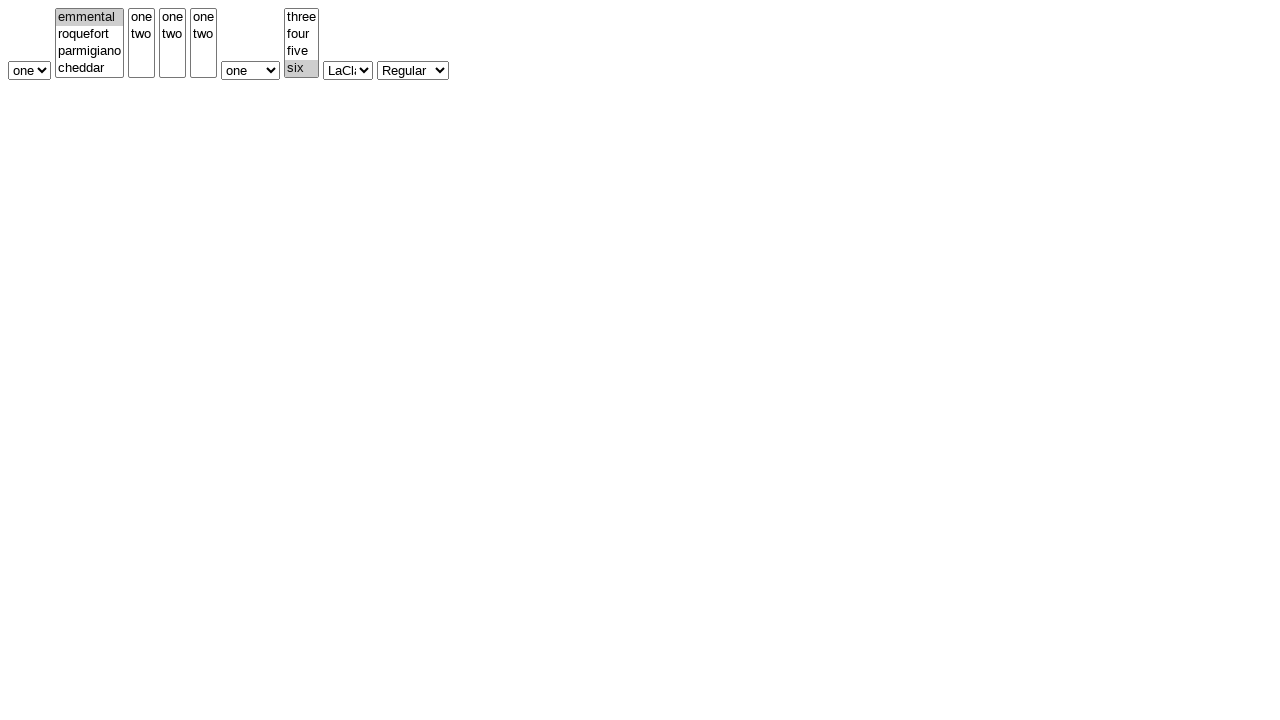